Tests unmarking todo items as complete by unchecking their checkboxes

Starting URL: https://demo.playwright.dev/todomvc

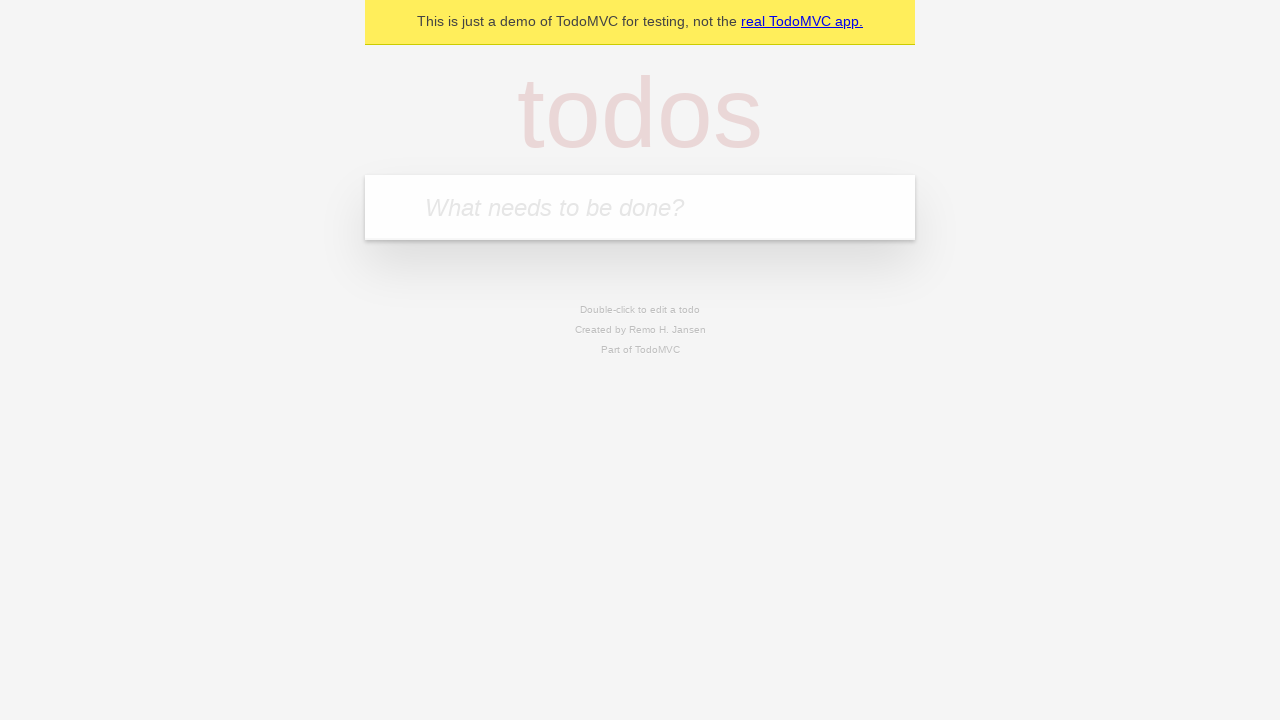

Located the 'What needs to be done?' input field
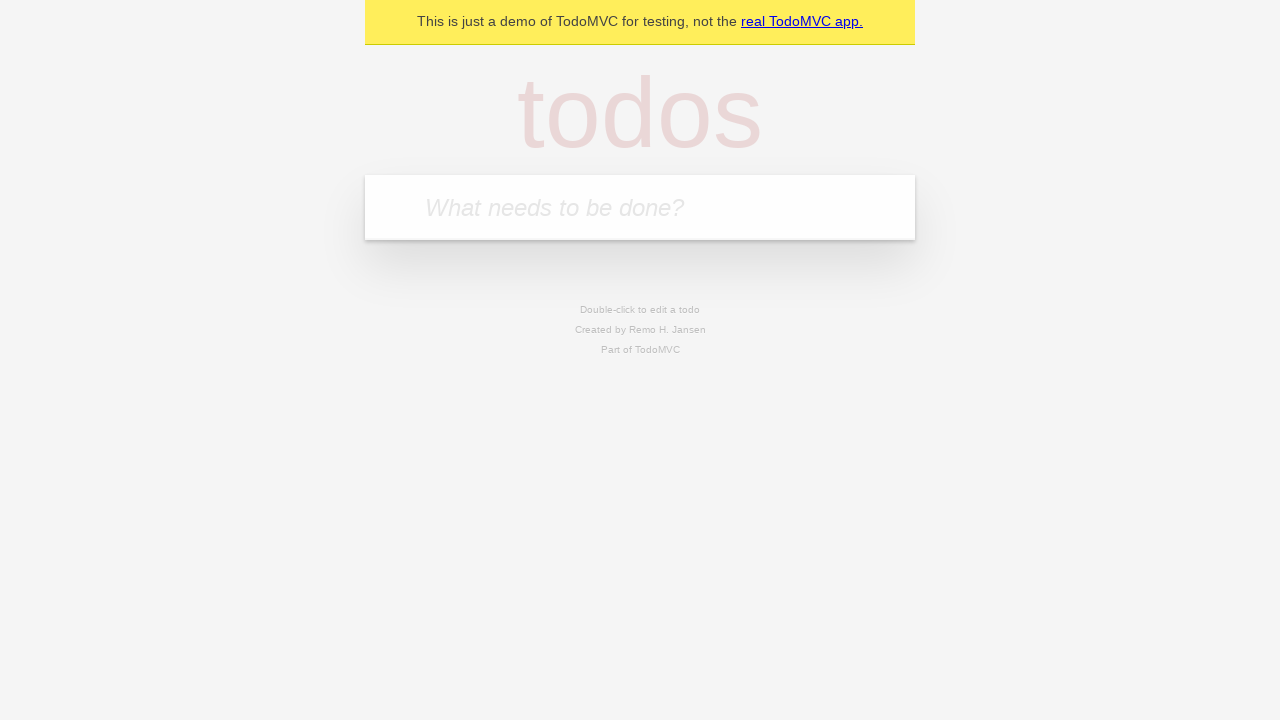

Filled todo input with 'buy some cheese' on internal:attr=[placeholder="What needs to be done?"i]
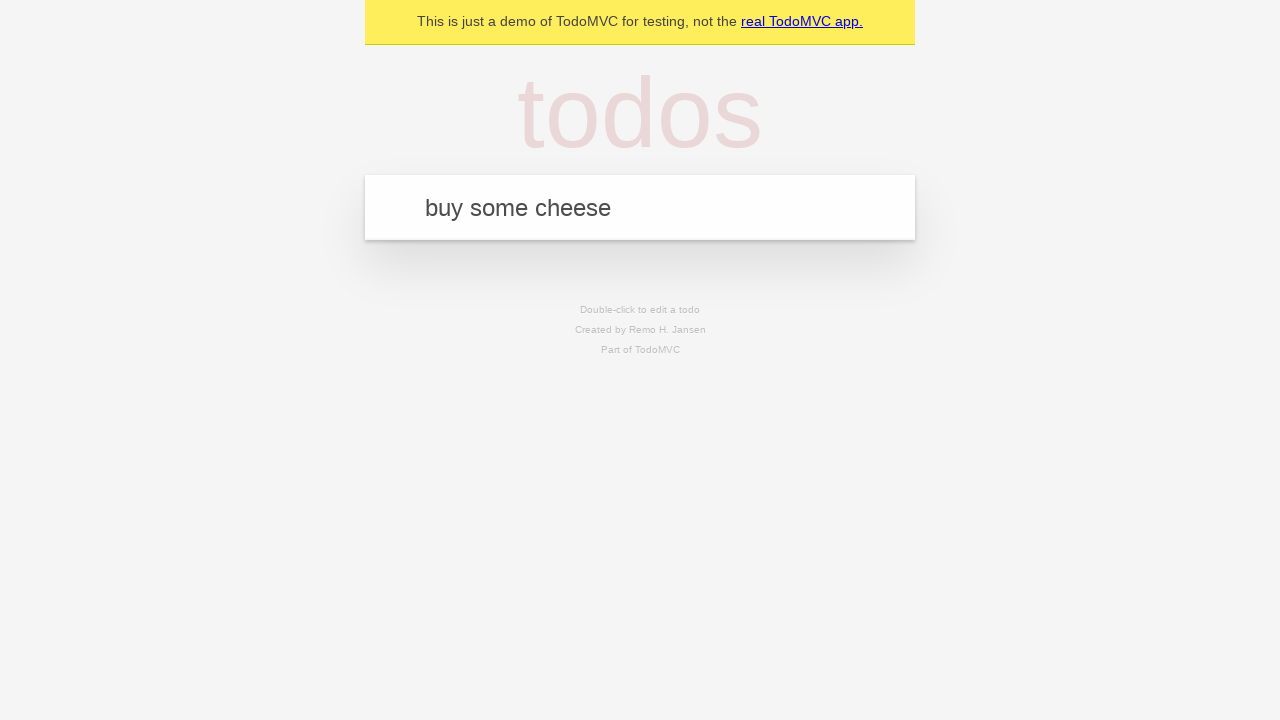

Pressed Enter to create todo item 'buy some cheese' on internal:attr=[placeholder="What needs to be done?"i]
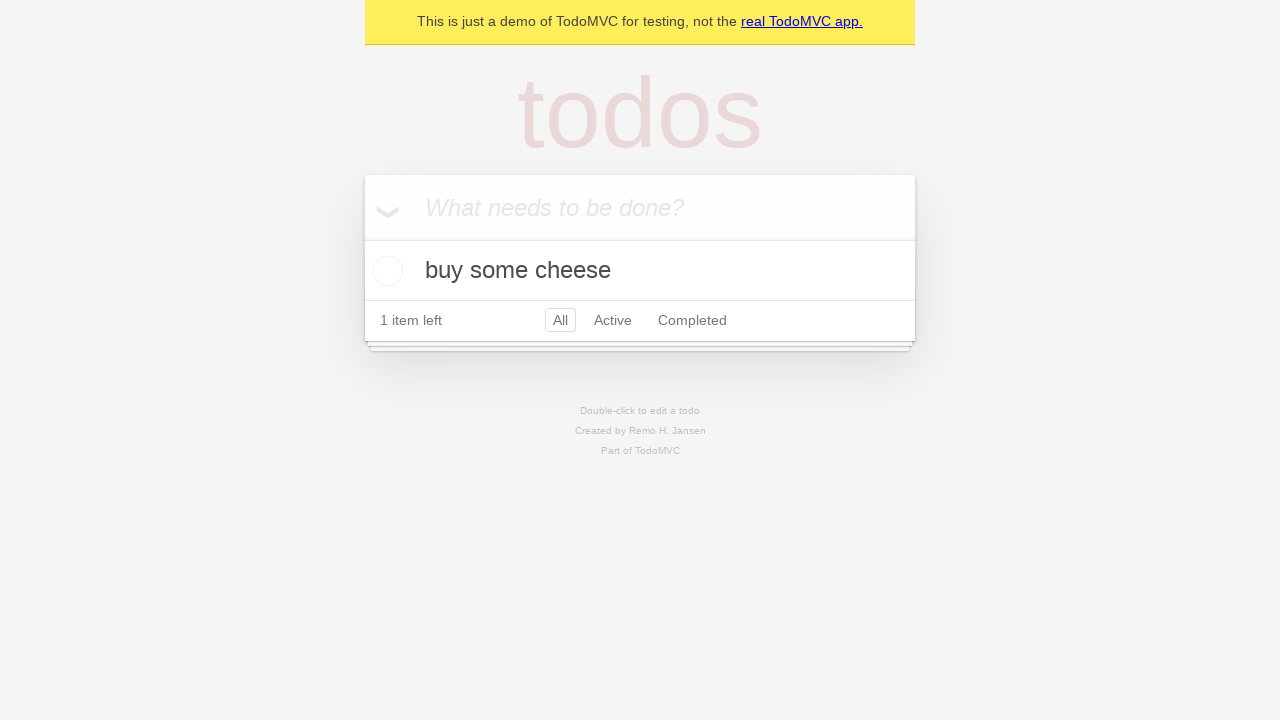

Filled todo input with 'feed the cat' on internal:attr=[placeholder="What needs to be done?"i]
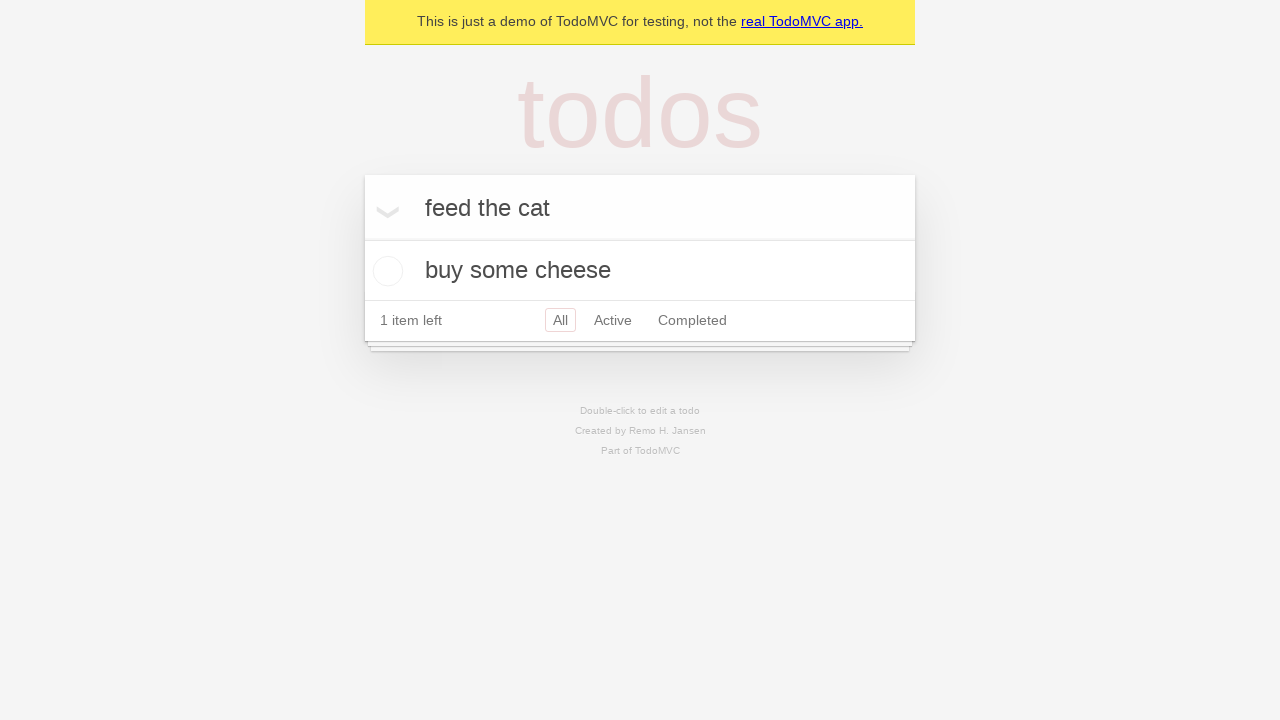

Pressed Enter to create todo item 'feed the cat' on internal:attr=[placeholder="What needs to be done?"i]
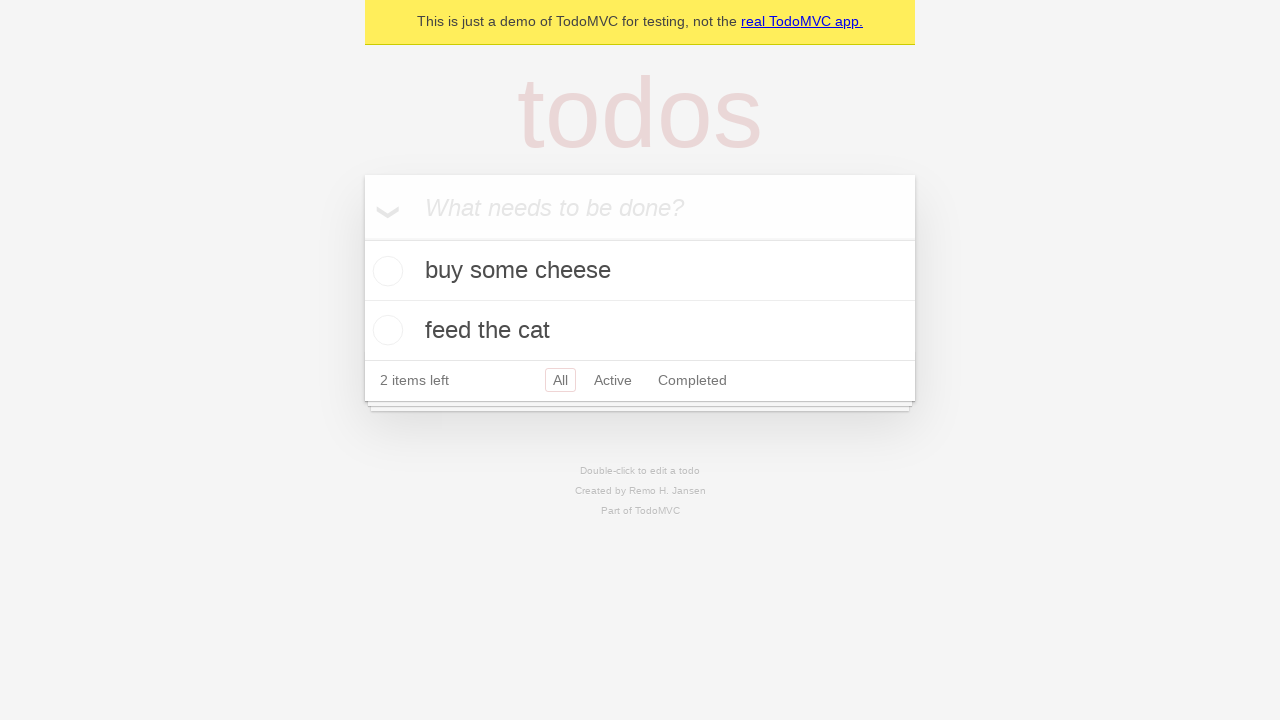

Located the first todo item
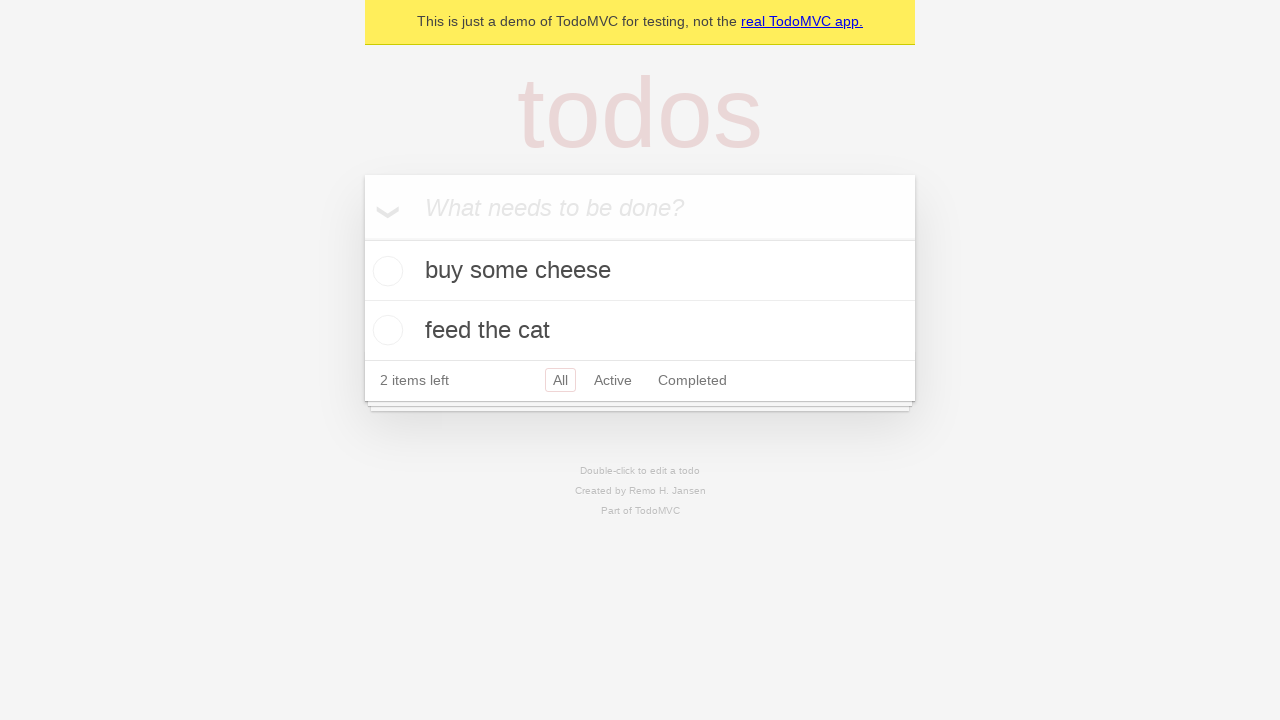

Located the checkbox for the first todo item
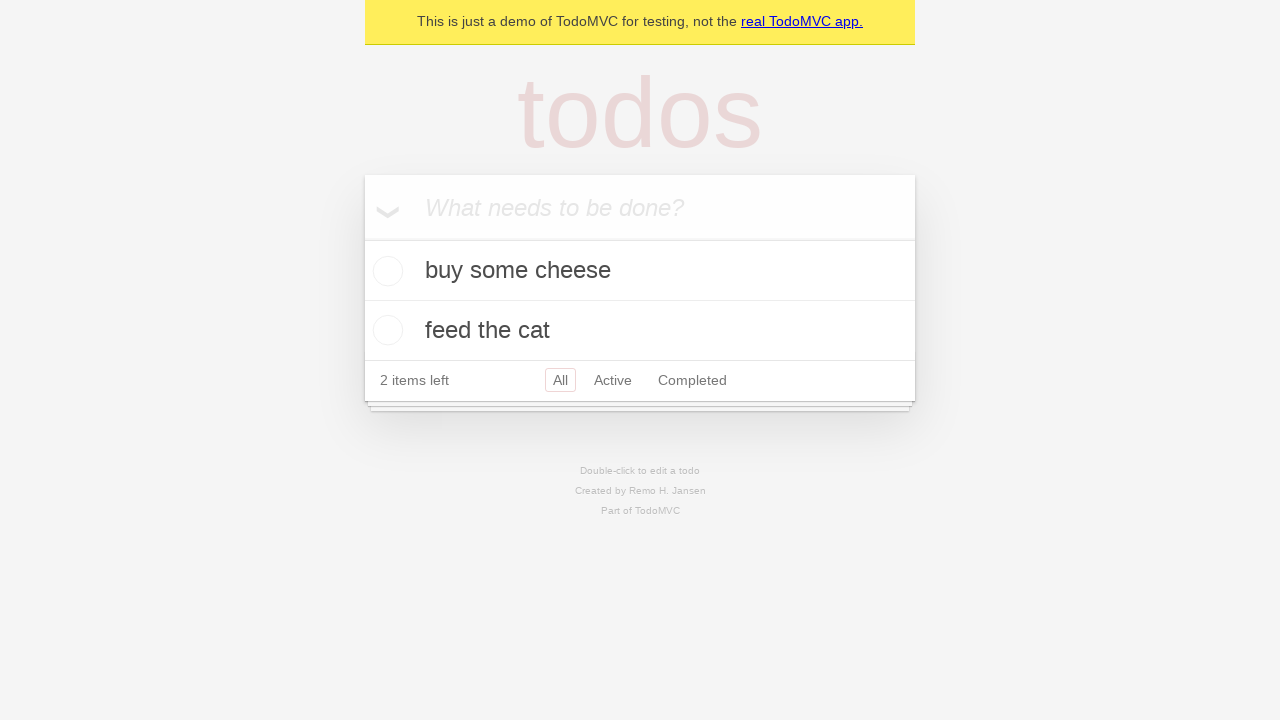

Checked the first todo item's checkbox to mark as complete at (385, 271) on internal:testid=[data-testid="todo-item"s] >> nth=0 >> internal:role=checkbox
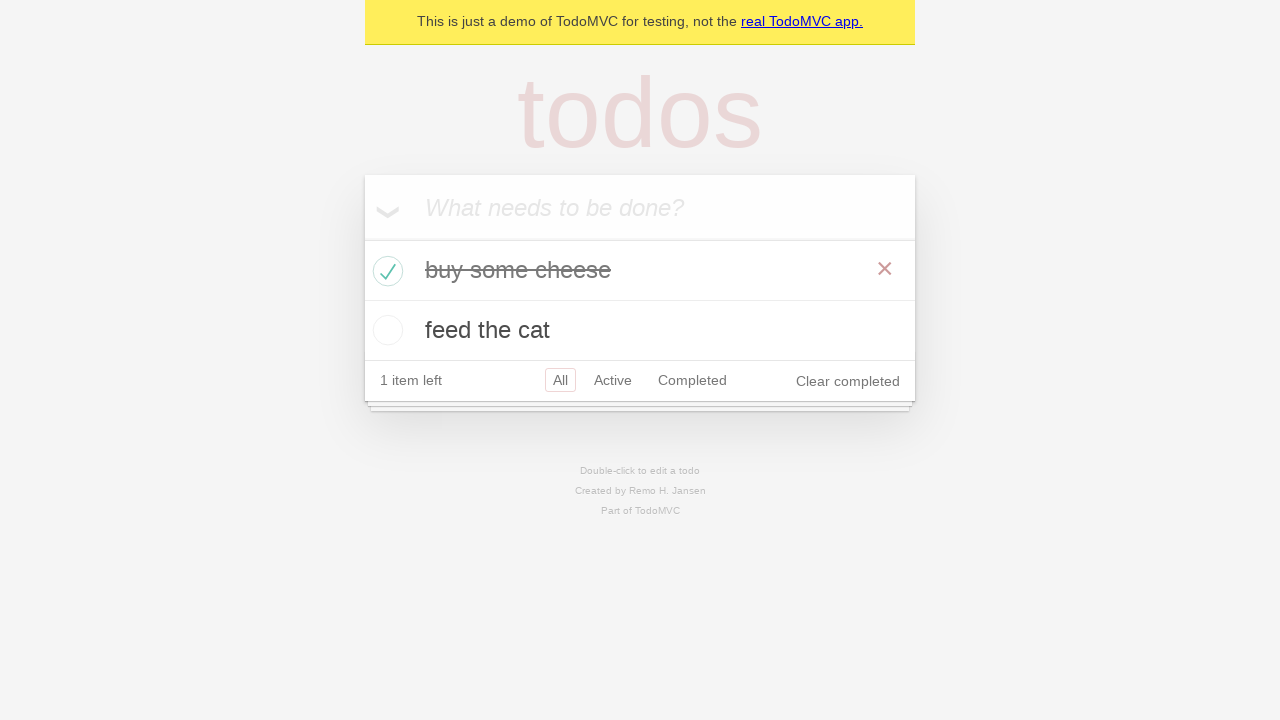

Unchecked the first todo item's checkbox to mark as incomplete at (385, 271) on internal:testid=[data-testid="todo-item"s] >> nth=0 >> internal:role=checkbox
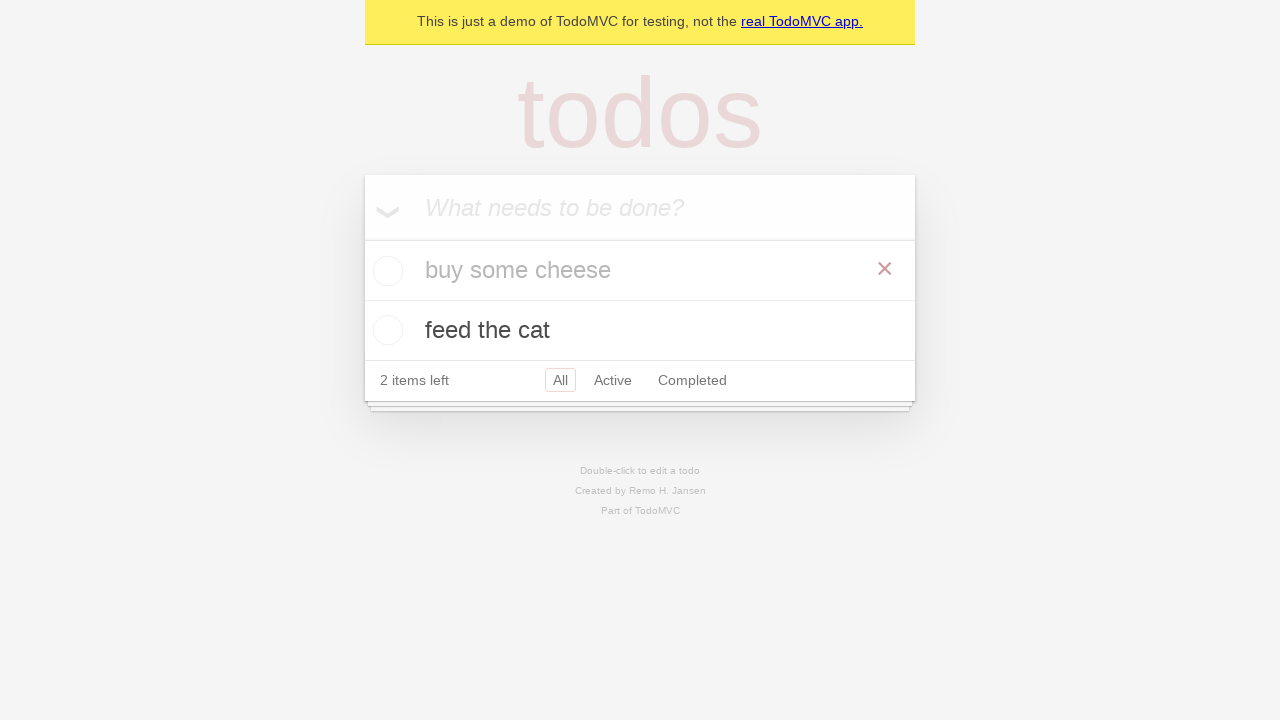

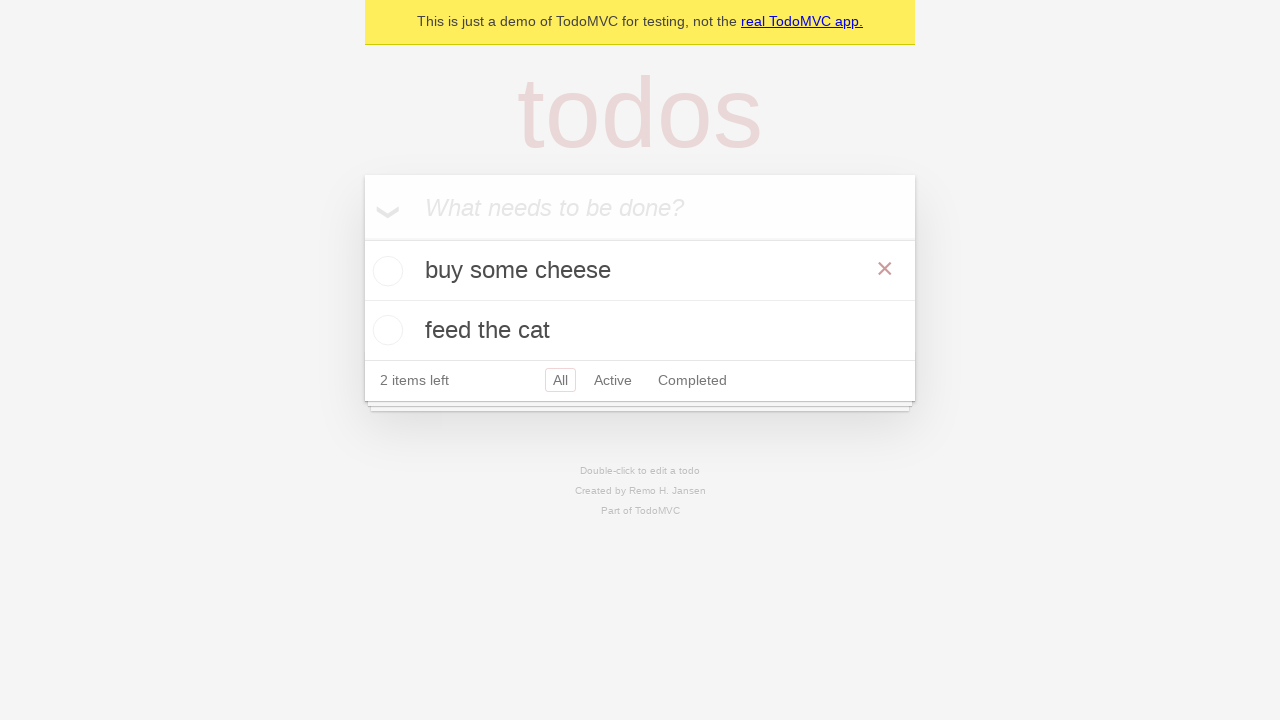